Tests the subscription functionality by clicking the Cart button, scrolling to the footer subscription form, entering an email address, and clicking the subscribe button to verify the newsletter subscription works.

Starting URL: http://automationexercise.com

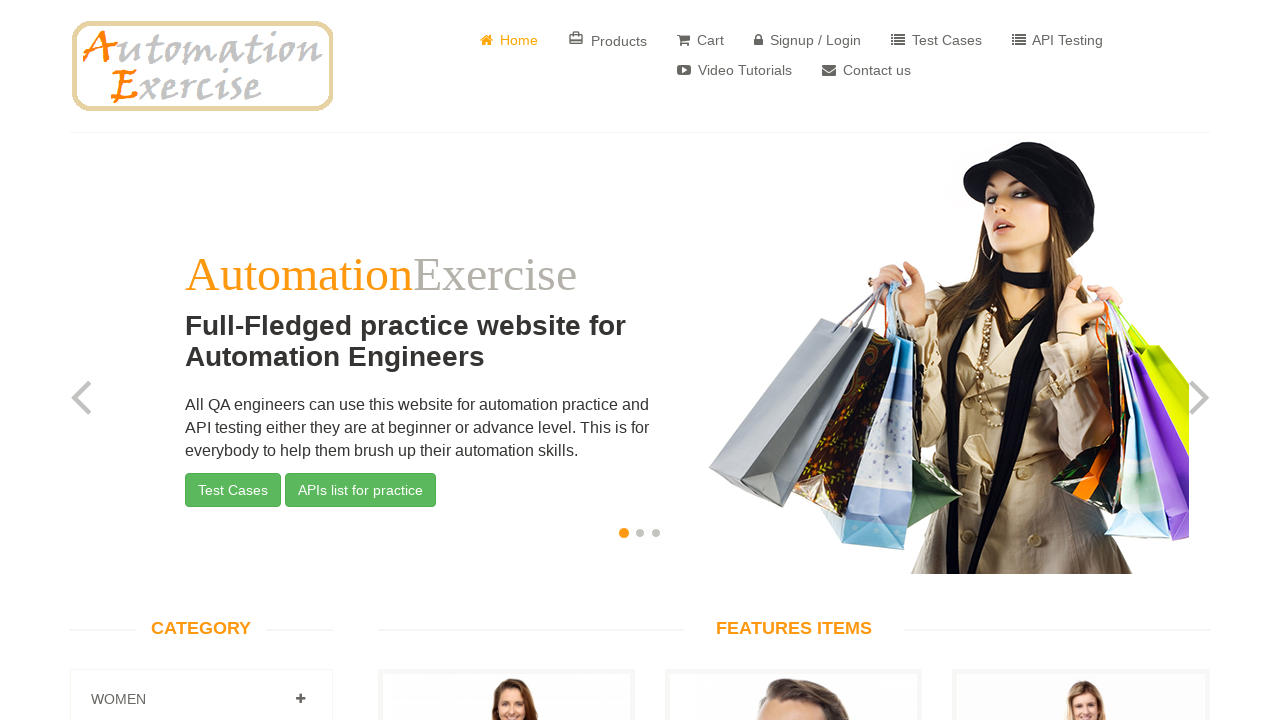

Clicked Cart button in header navigation at (700, 40) on xpath=//*[@id='header']/div/div/div/div[2]/div/ul/li[3]/a
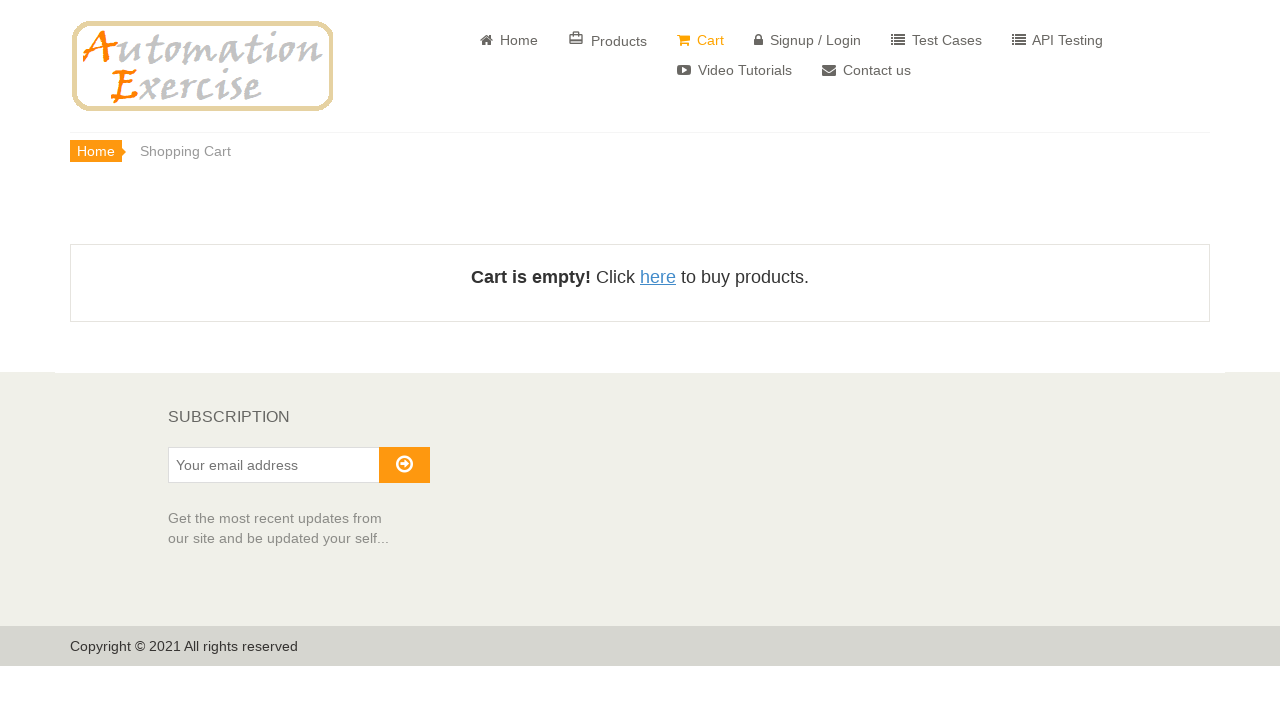

Cart page loaded successfully
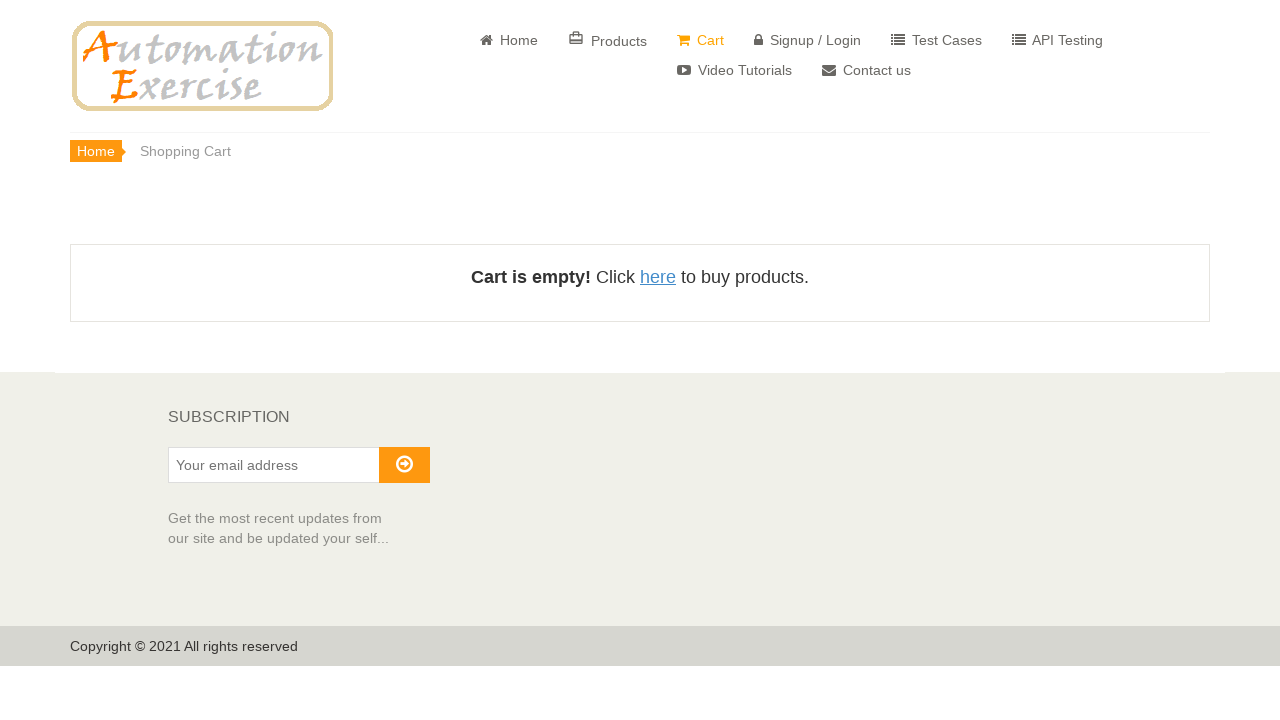

Scrolled to footer subscription form
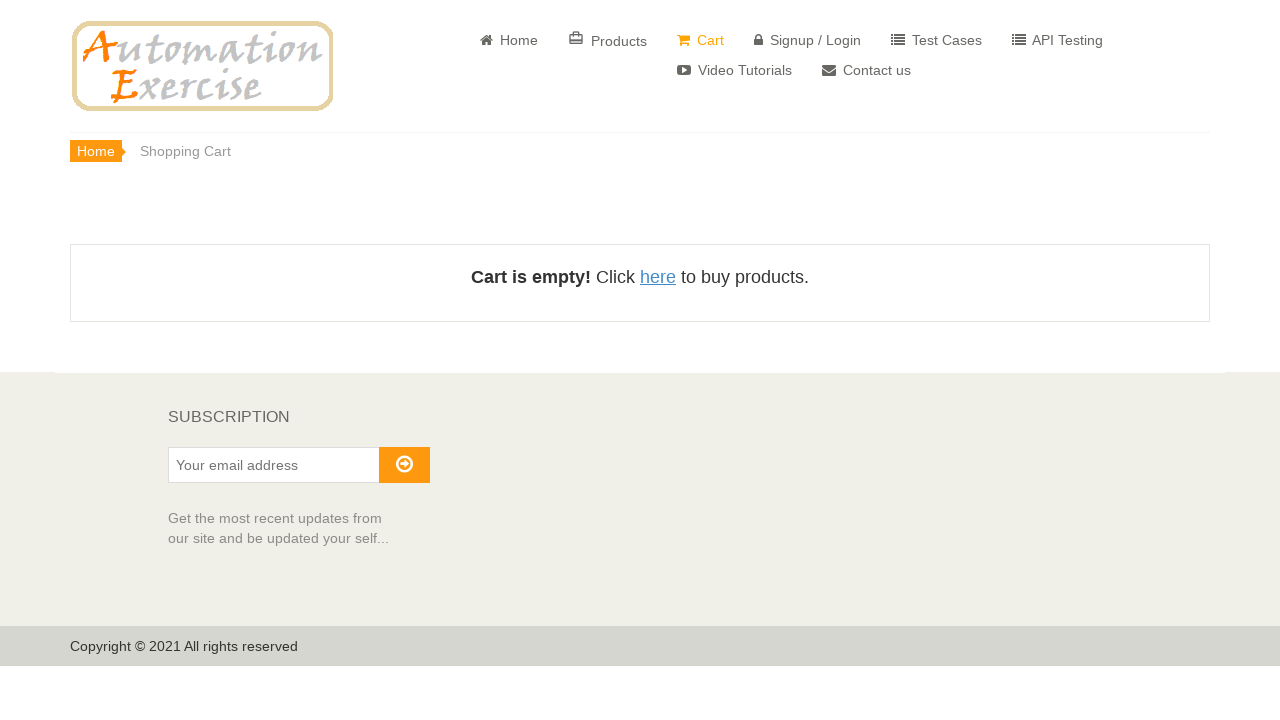

Entered email address 'subscriber847@gmail.com' in subscription field on #susbscribe_email
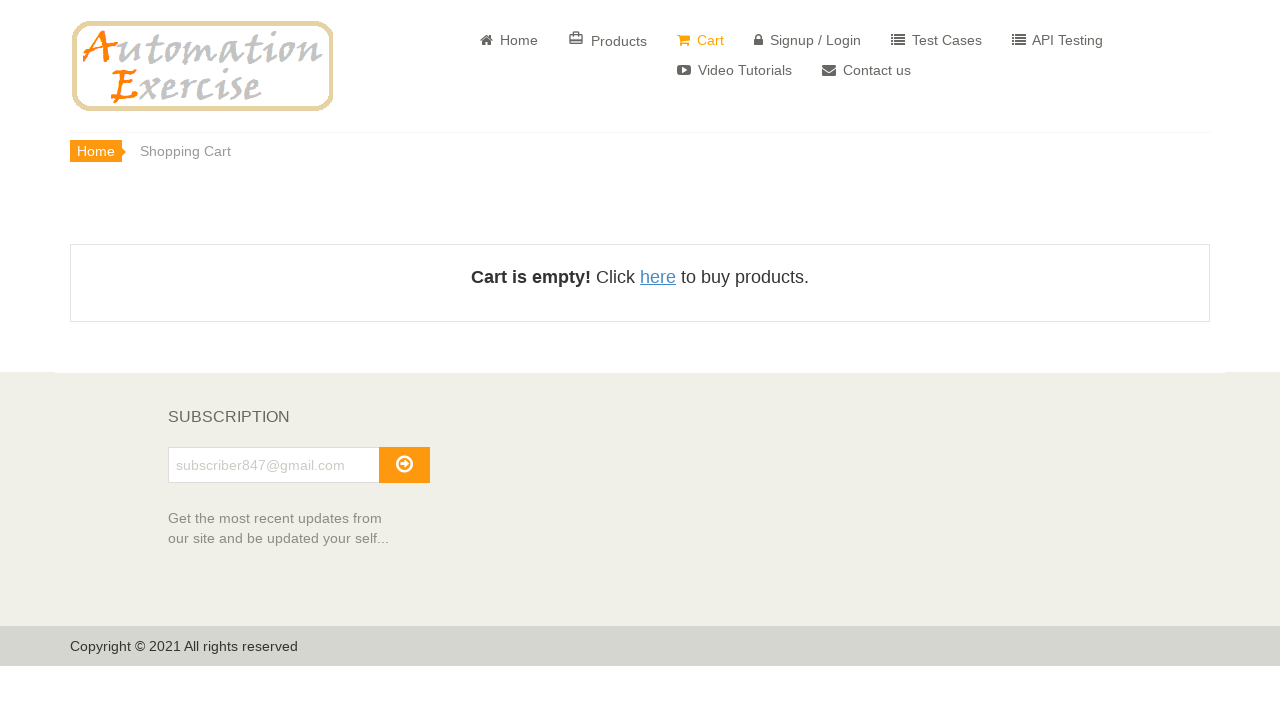

Clicked subscribe button at (404, 465) on #subscribe
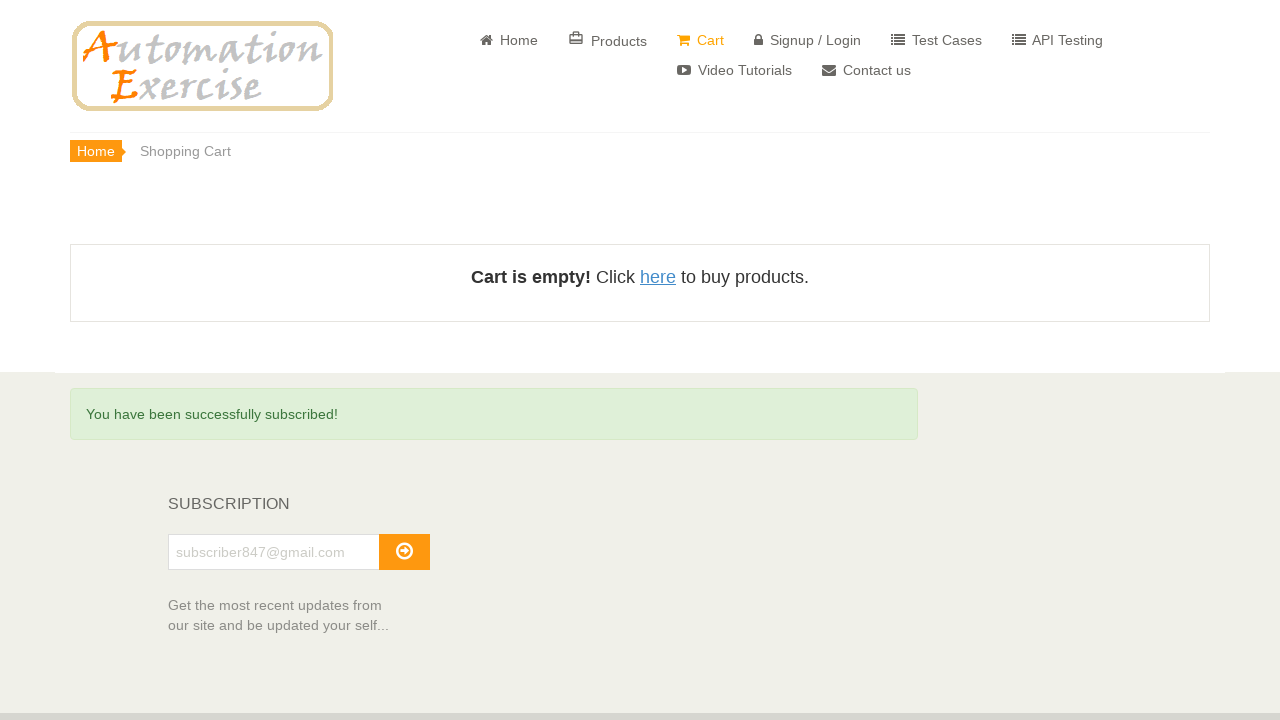

Newsletter subscription success message appeared
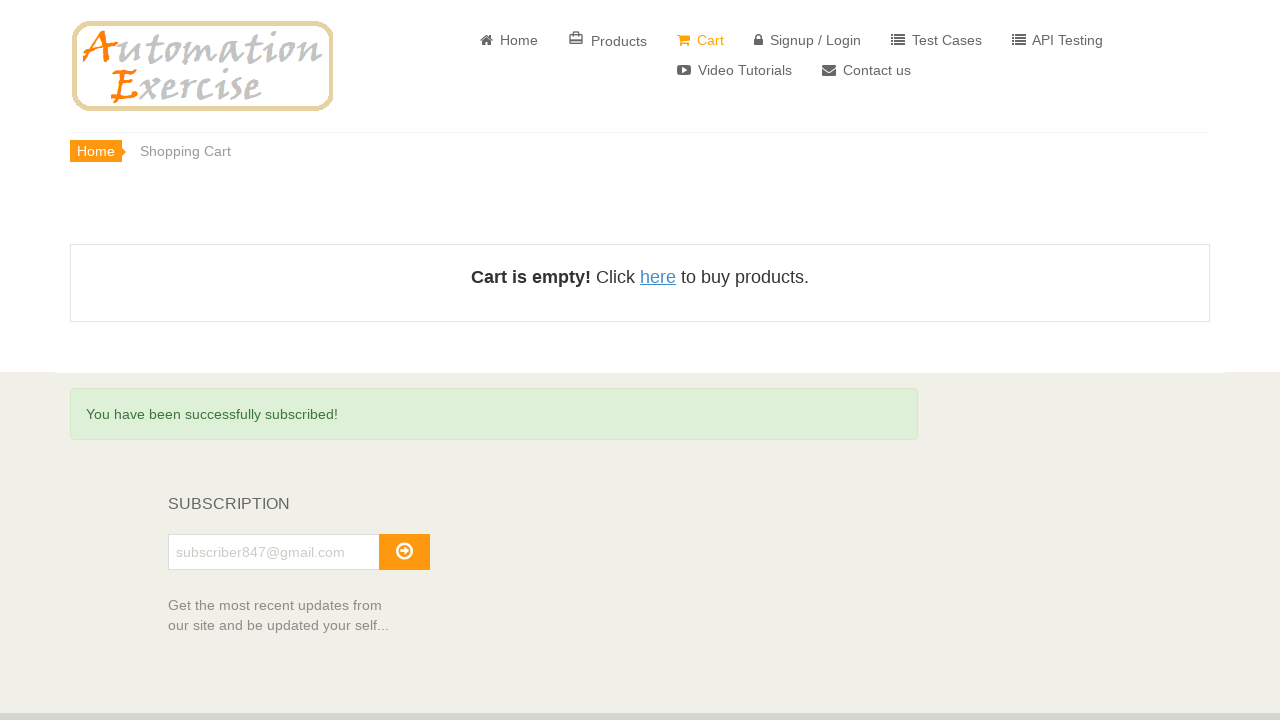

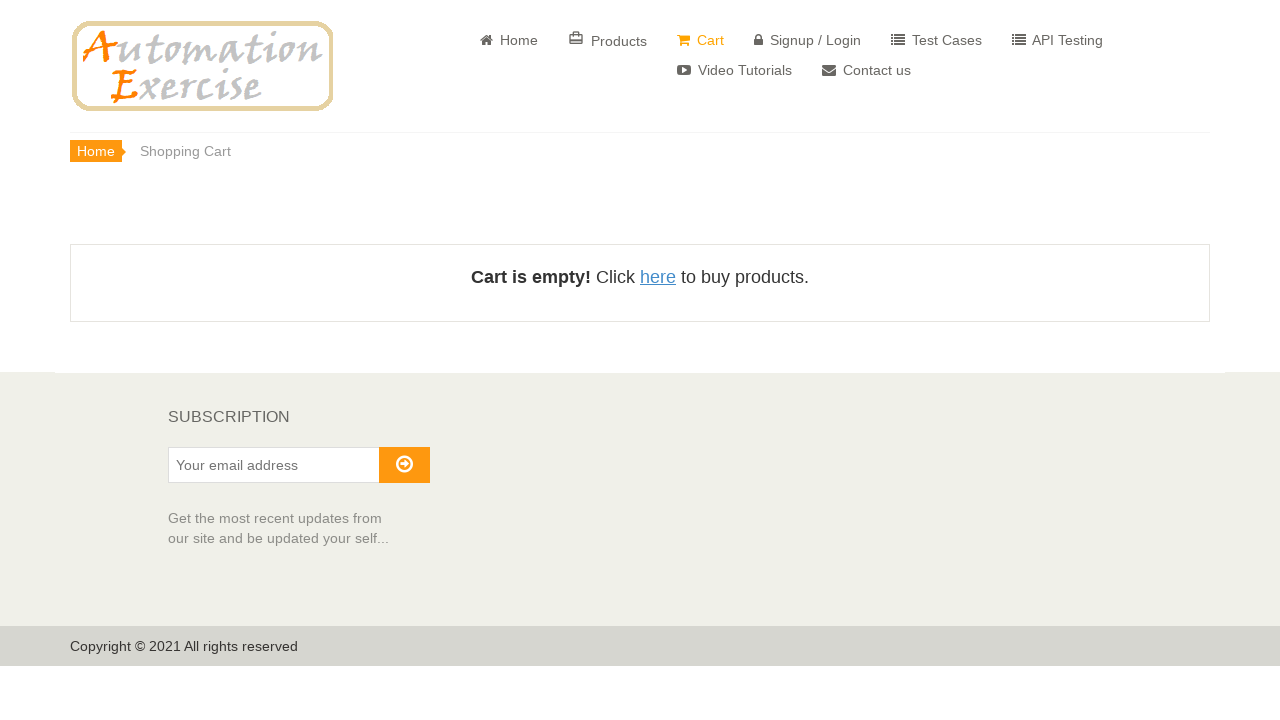